Opens the OrangeHRM demo page and verifies that the page loads correctly by checking the page title and URL.

Starting URL: https://opensource-demo.orangehrmlive.com/

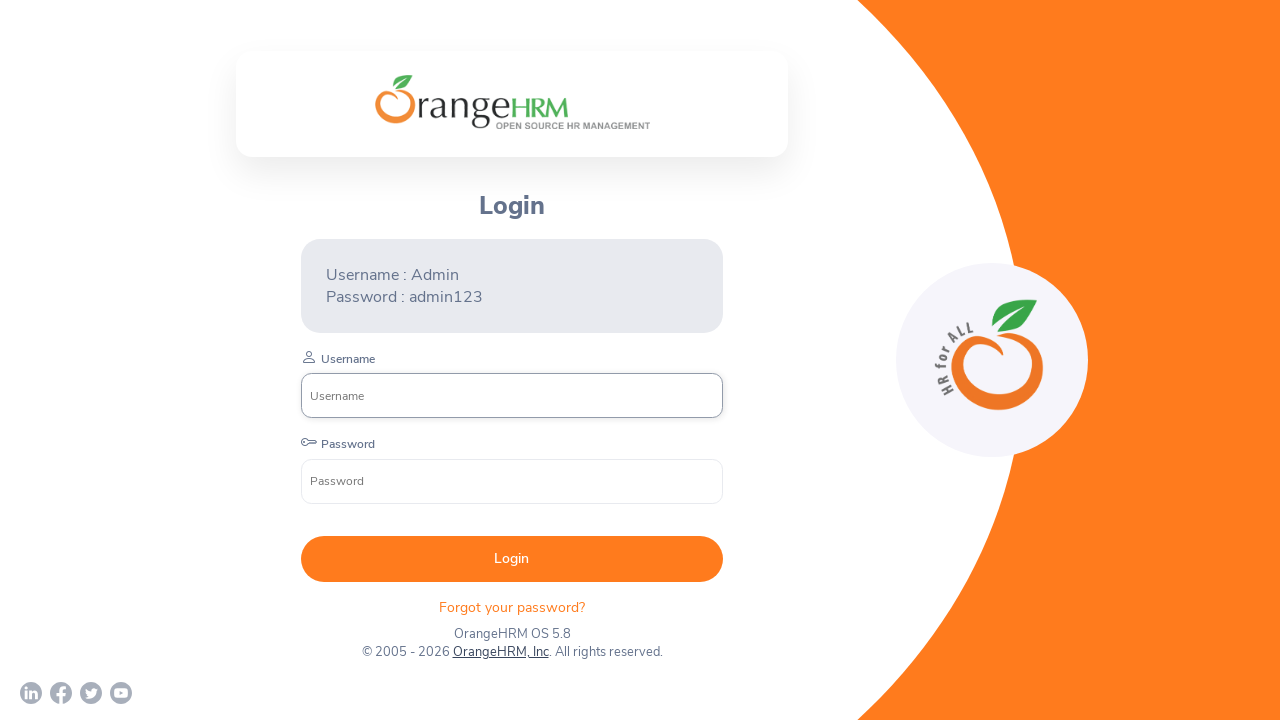

Waited for page to reach domcontentloaded state
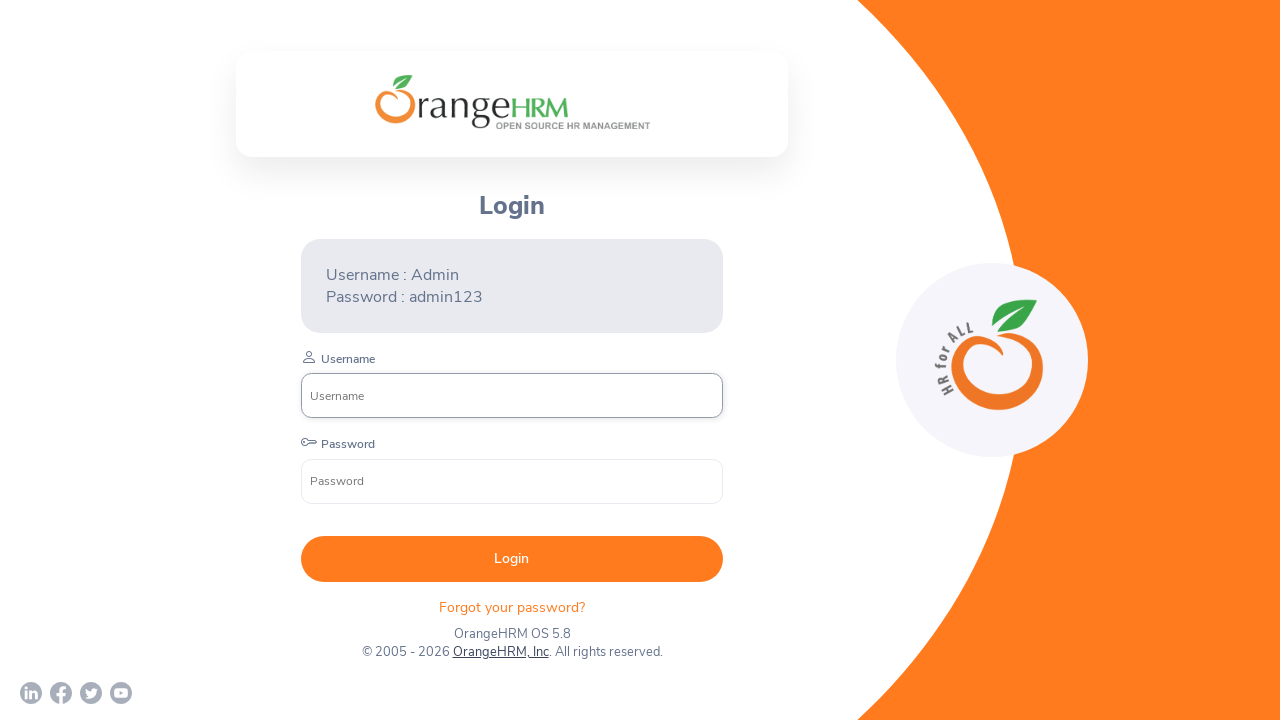

Retrieved page title
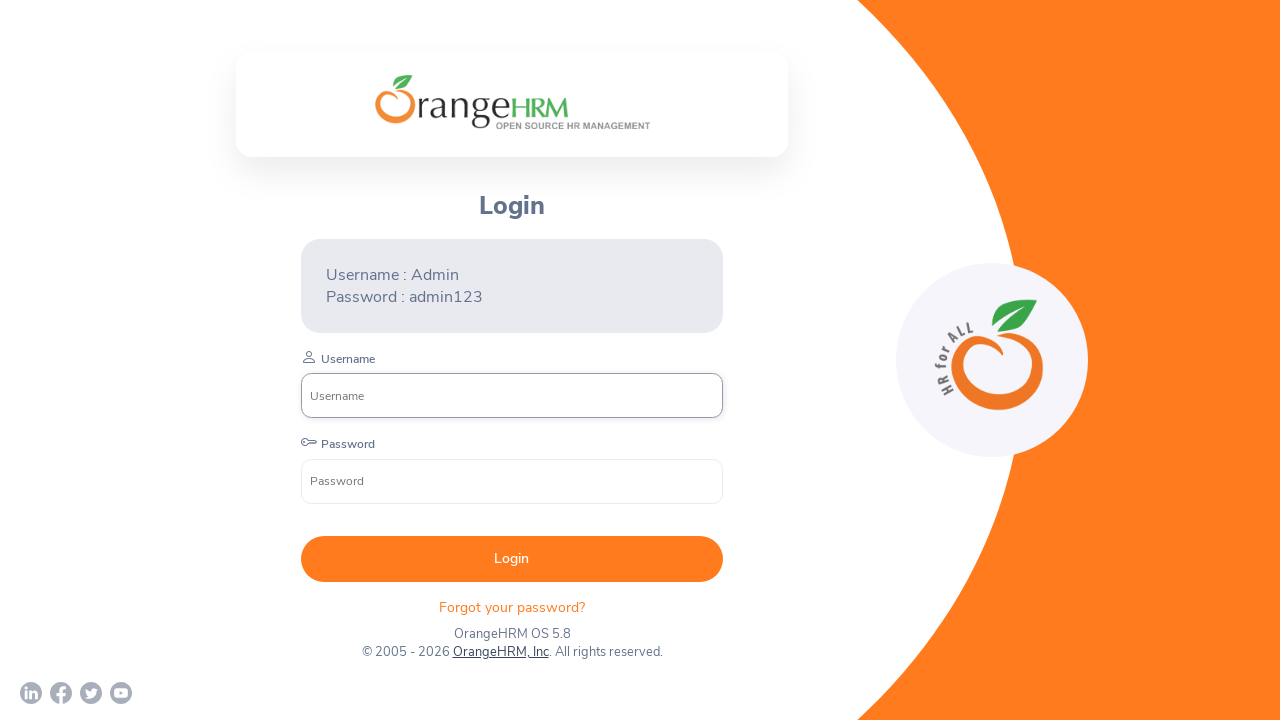

Verified page title is not empty
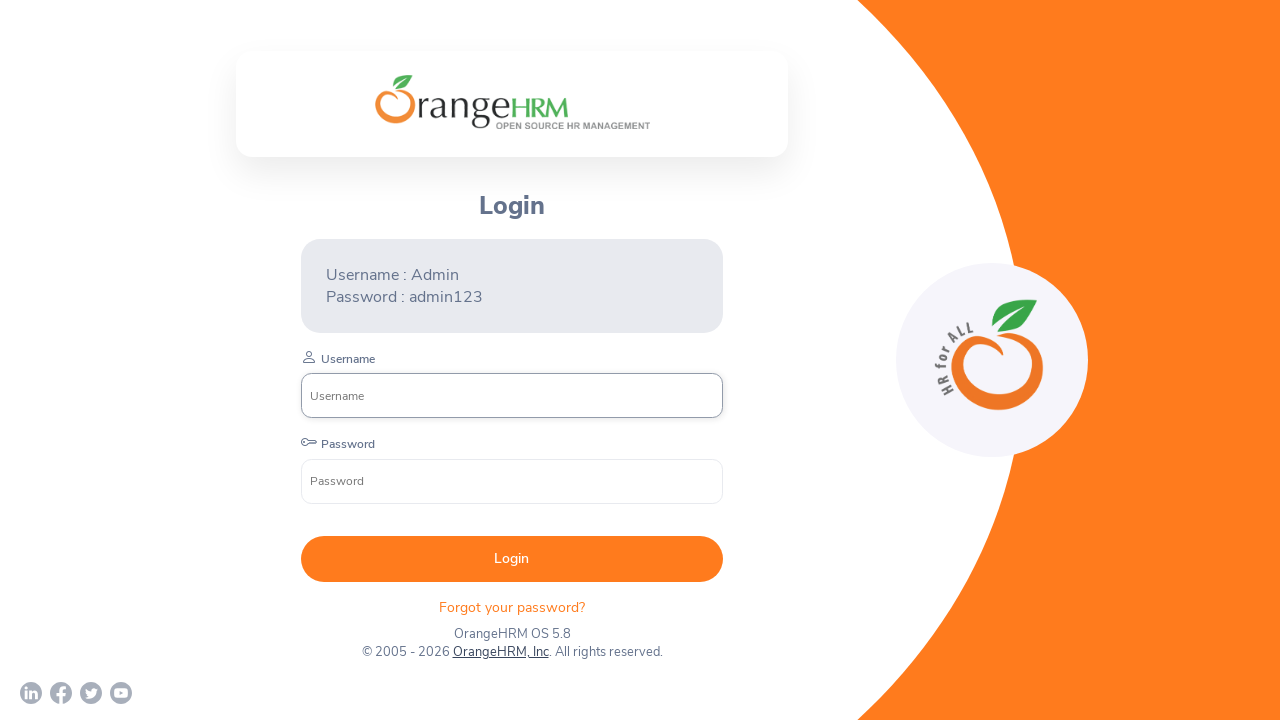

Retrieved current page URL
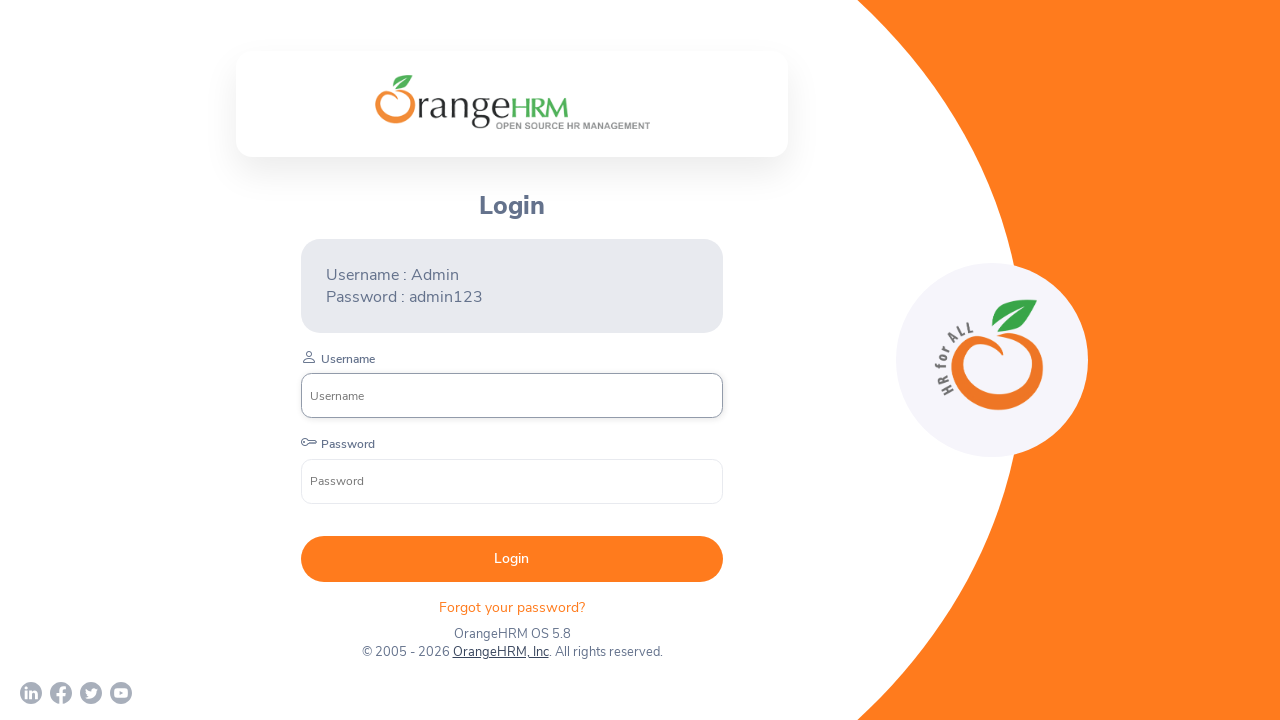

Verified current URL matches expected URL https://opensource-demo.orangehrmlive.com/
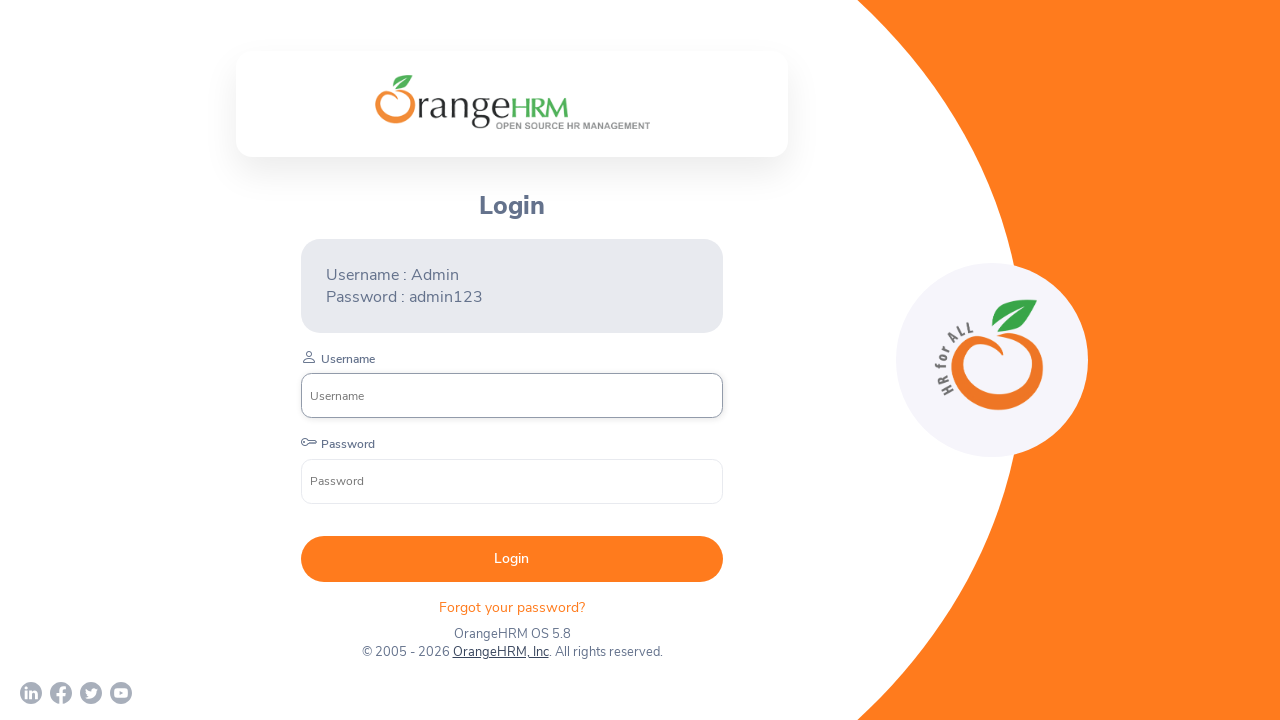

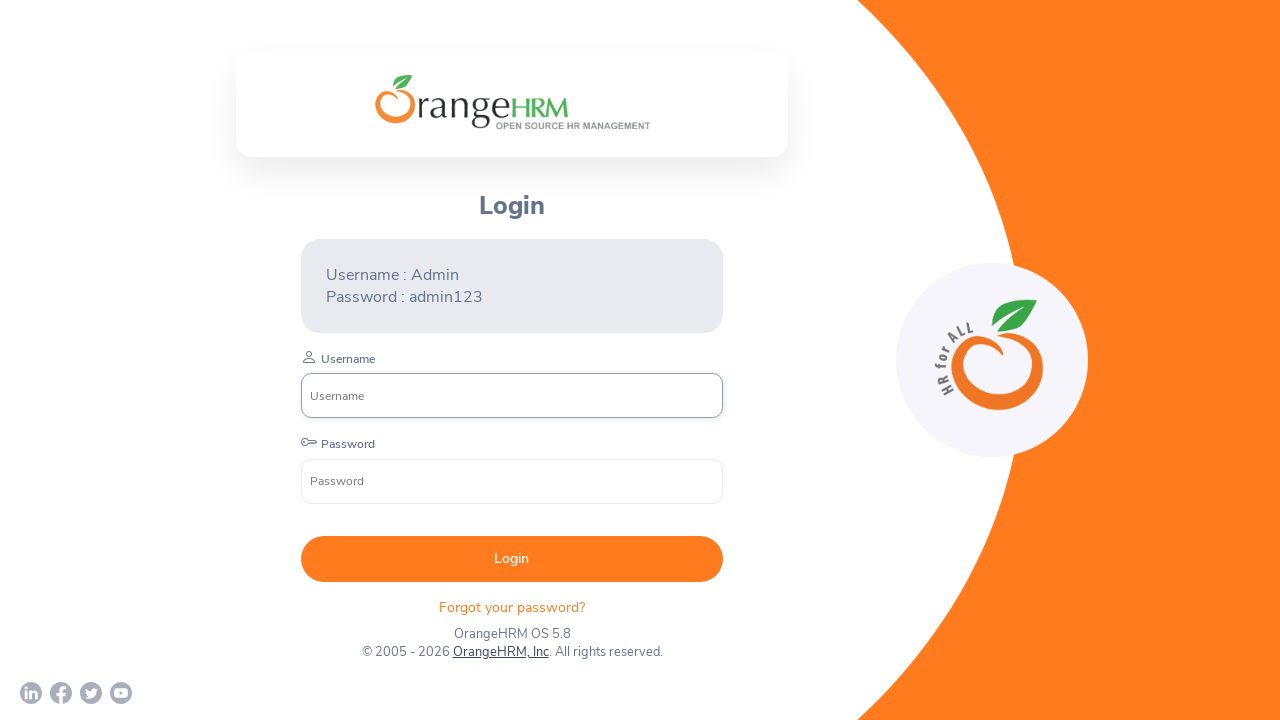